Tests radio button functionality by clicking on different radio options and verifying their selection states, including checking that a disabled button cannot be selected

Starting URL: https://demoqa.com/radio-button

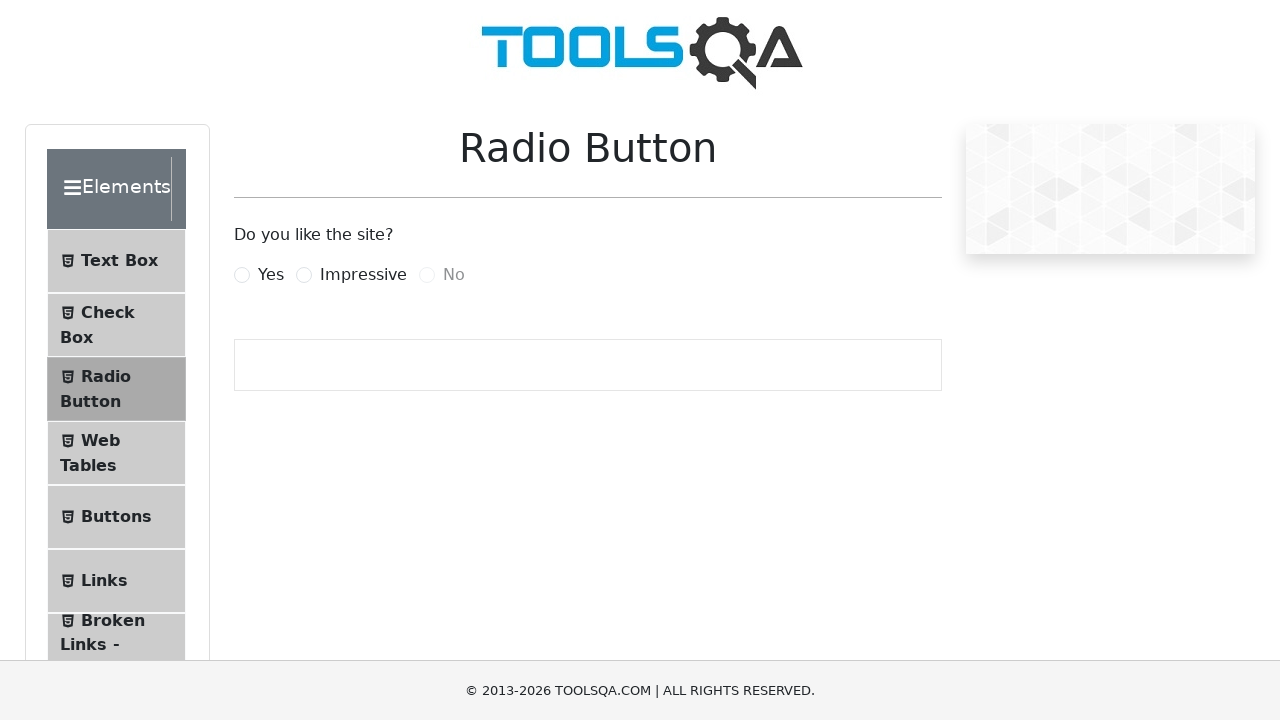

Clicked on 'Yes' radio button at (271, 275) on xpath=//label[@for='yesRadio']
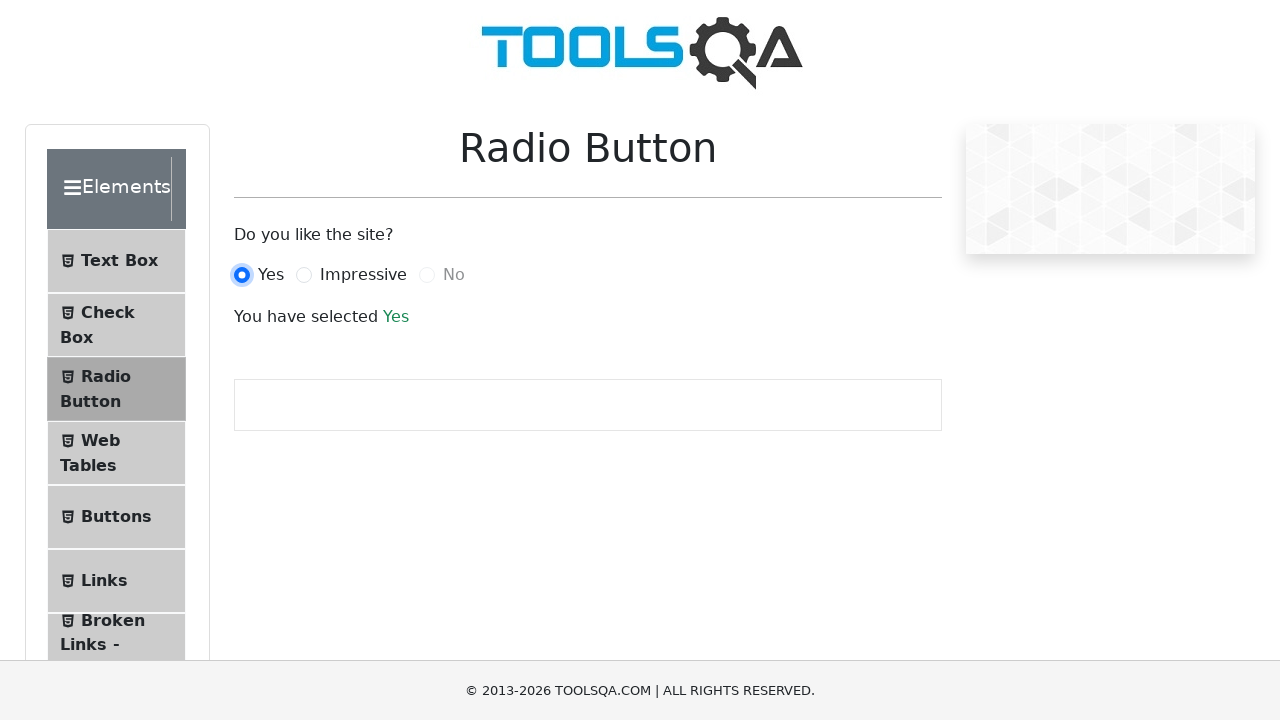

Verified 'Yes' radio button text content is 'Yes'
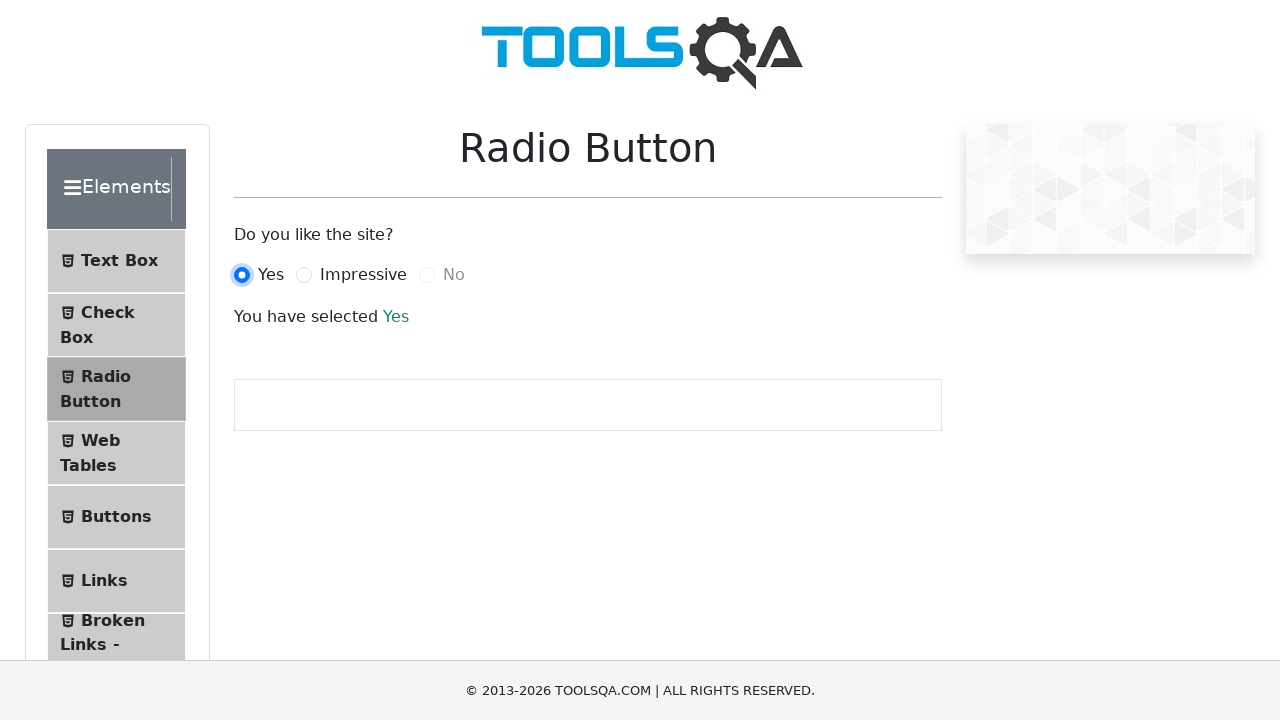

Clicked on 'Impressive' radio button at (363, 275) on xpath=//label[@for='impressiveRadio']
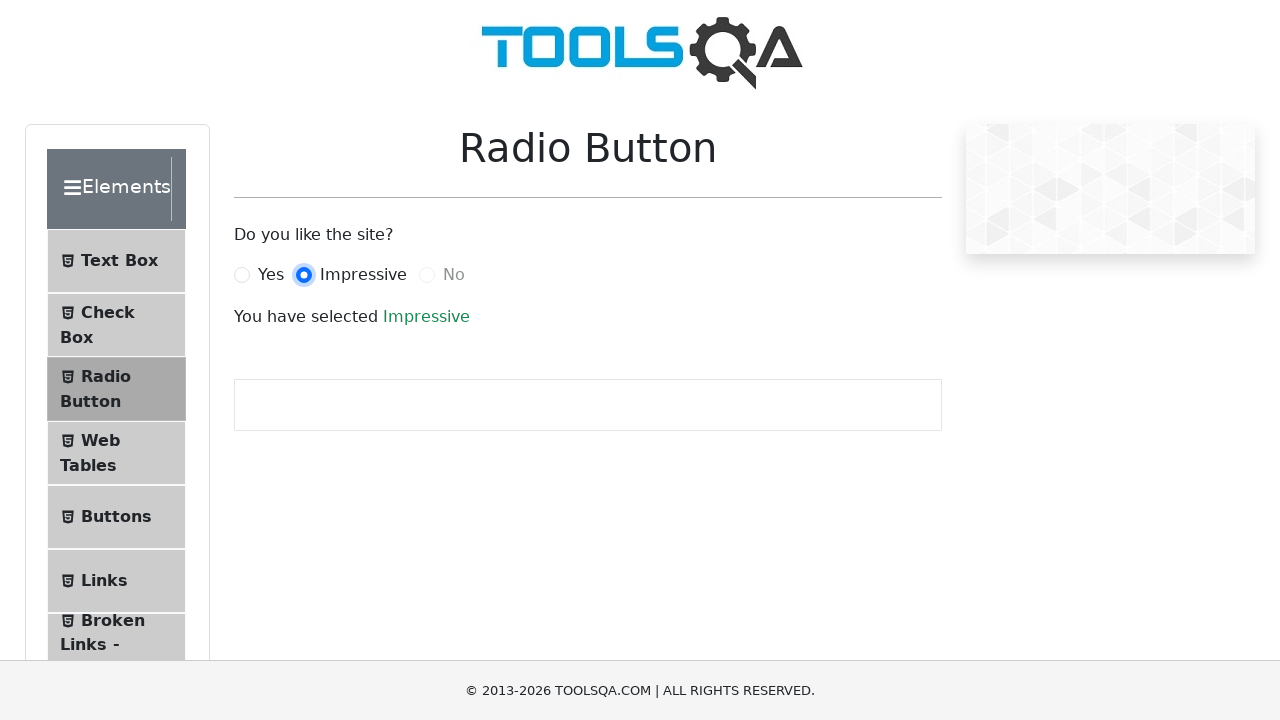

Verified 'Impressive' is selected by checking result text
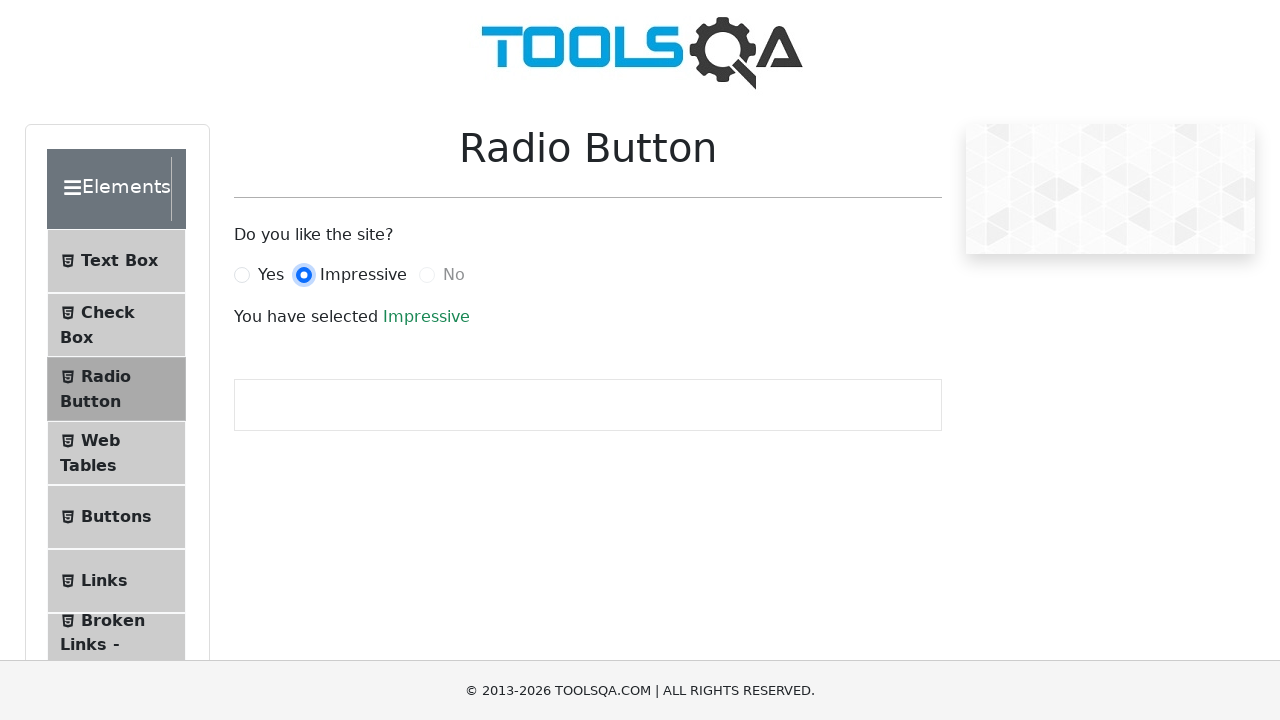

Verified 'No' radio button is disabled
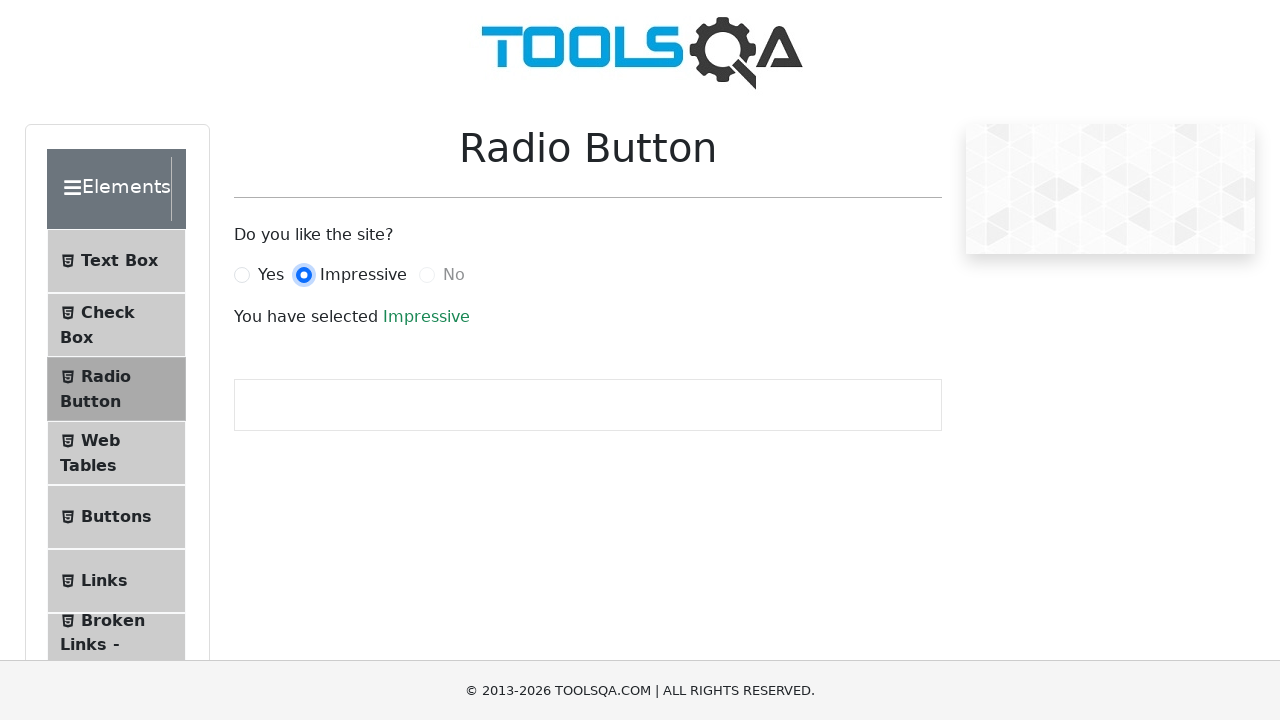

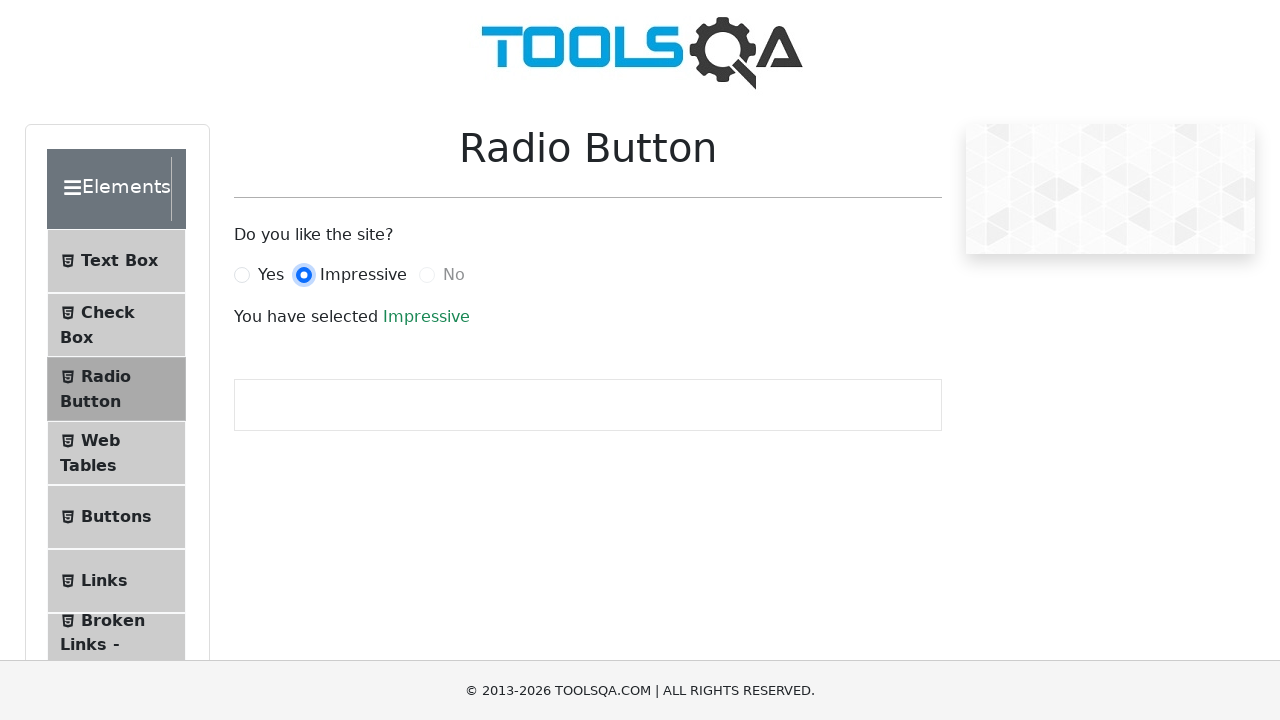